Tests marking two tasks as completed by checking their done buttons

Starting URL: https://klaudiakprojects.github.io/todoapp/

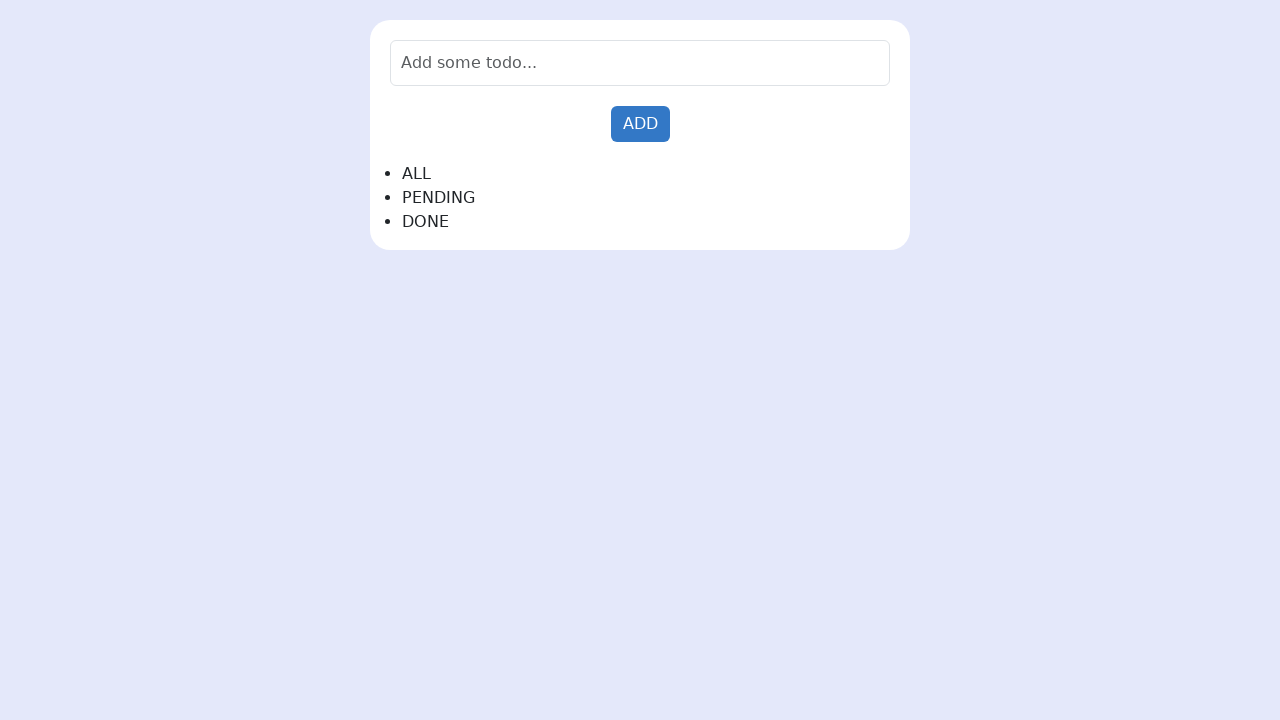

Filled input field with 'Learn JavaScript' on input
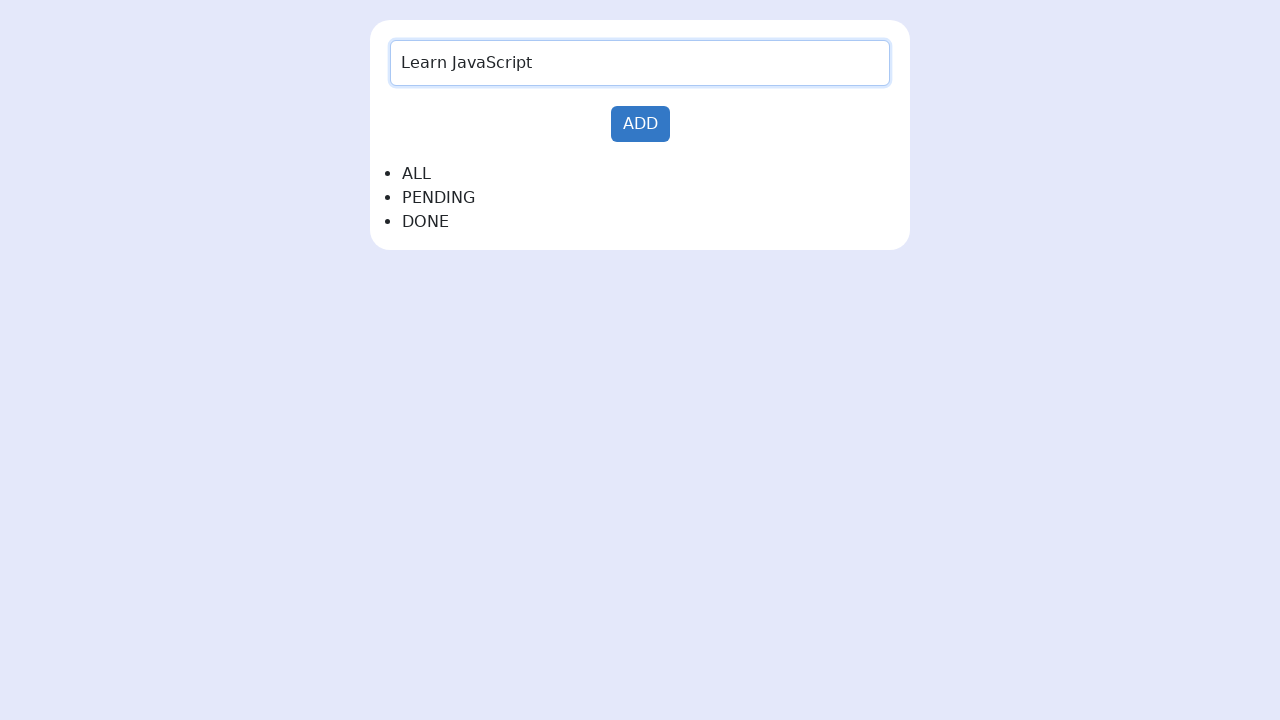

Pressed Enter to add first task on input
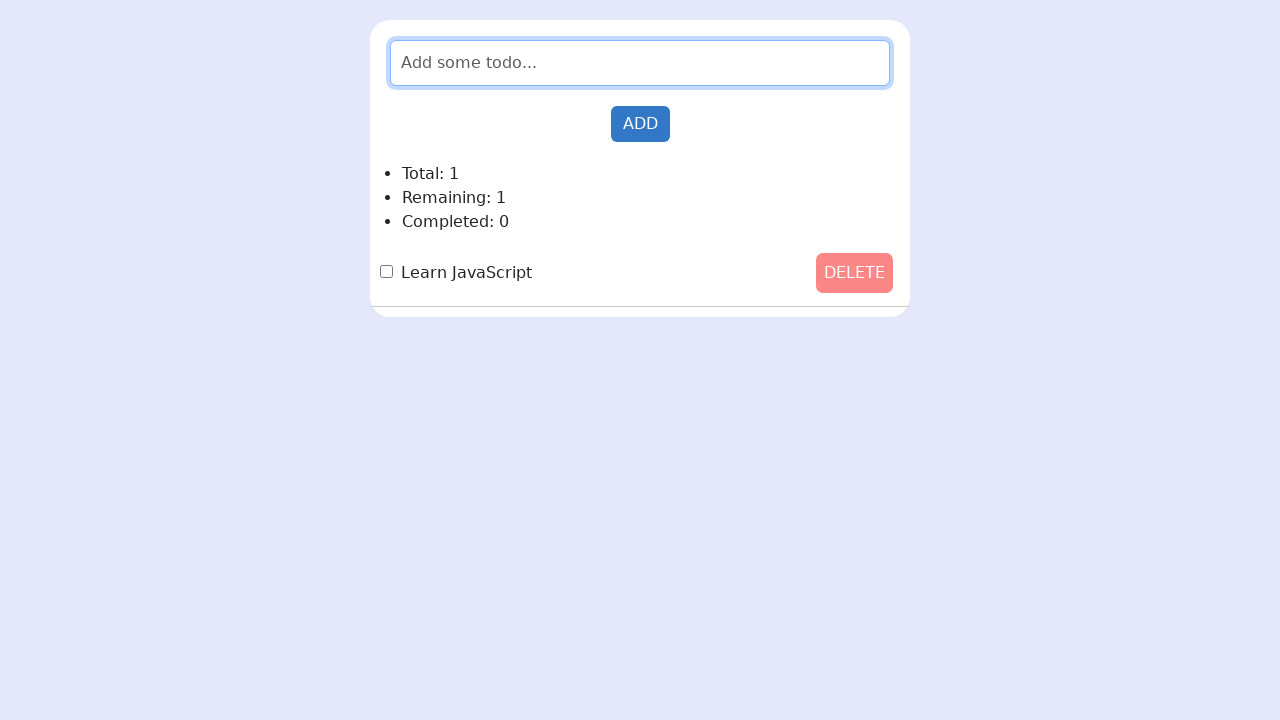

Filled input field with 'Learn Python' on input
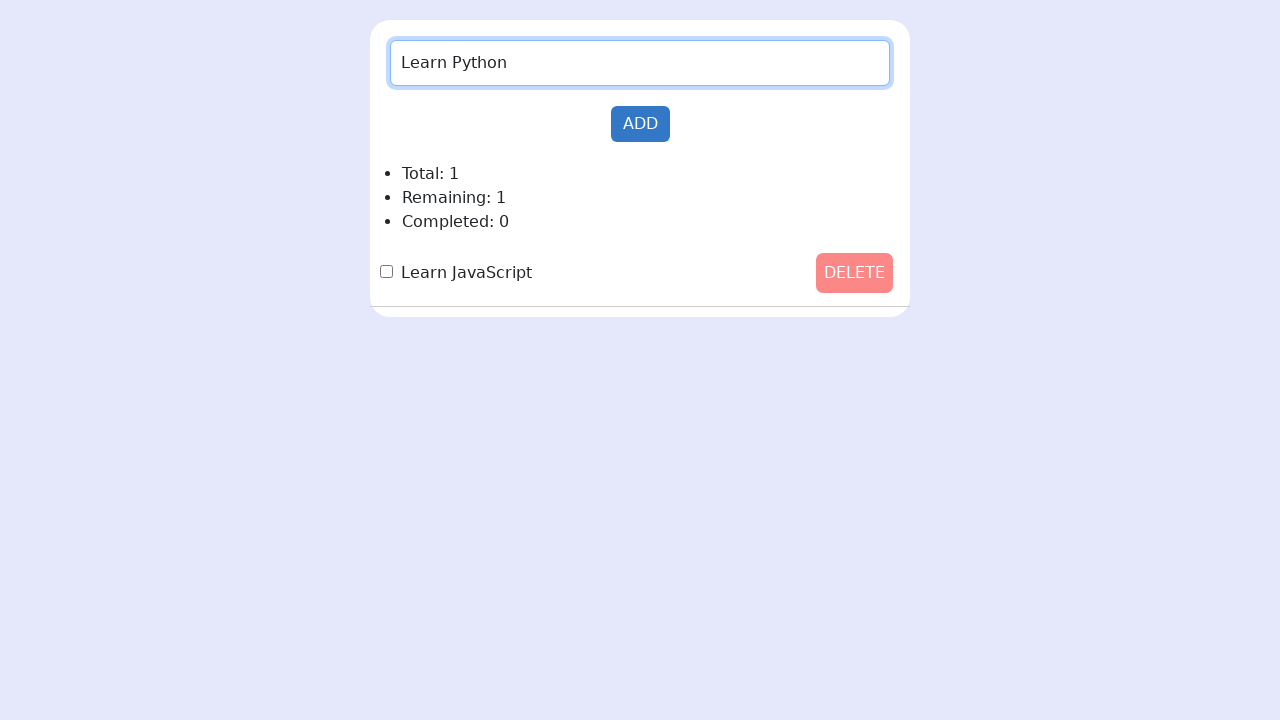

Pressed Enter to add second task on input
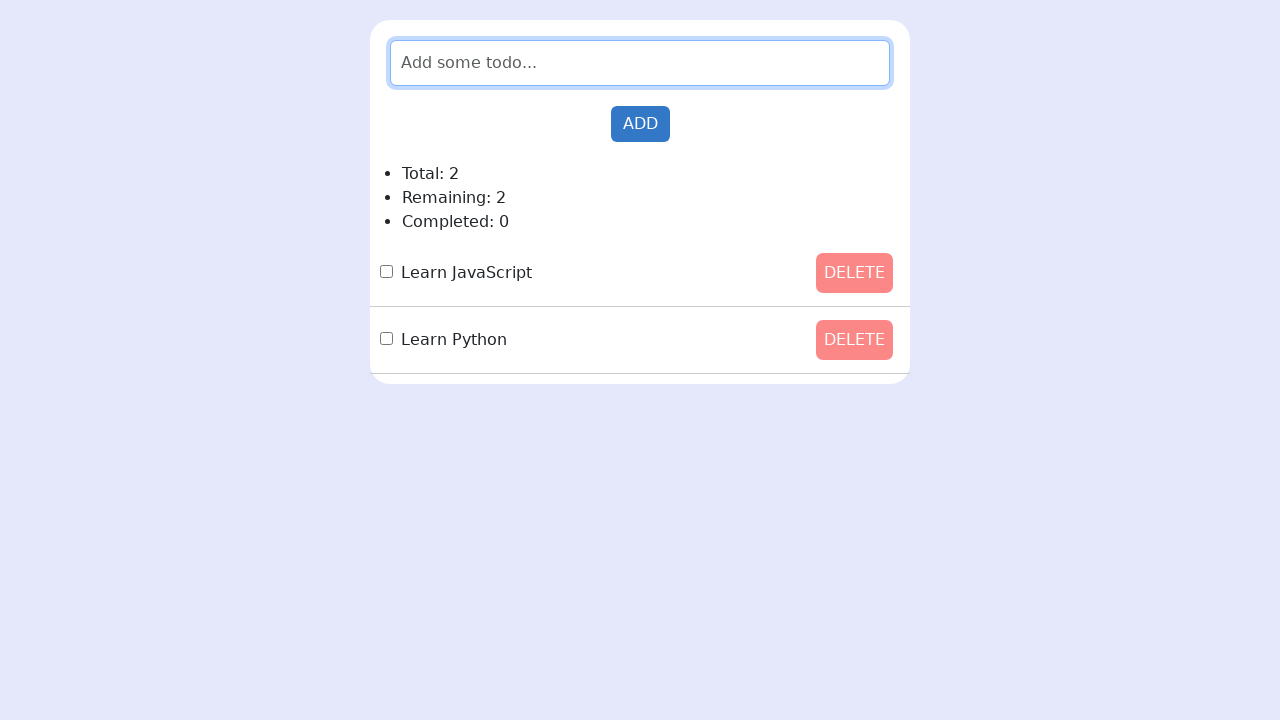

Checked done button for first task 'Learn JavaScript' at (386, 272) on .done-button >> nth=0
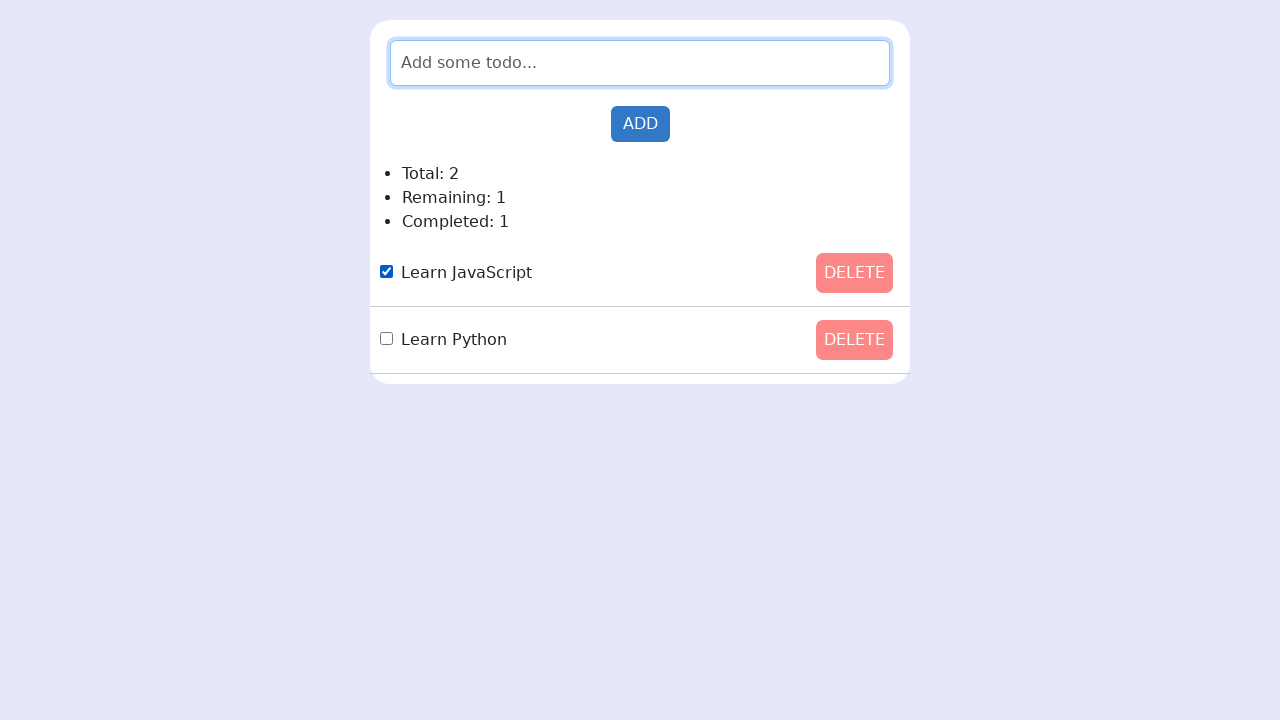

Checked done button for second task 'Learn Python' at (386, 338) on .done-button >> nth=1
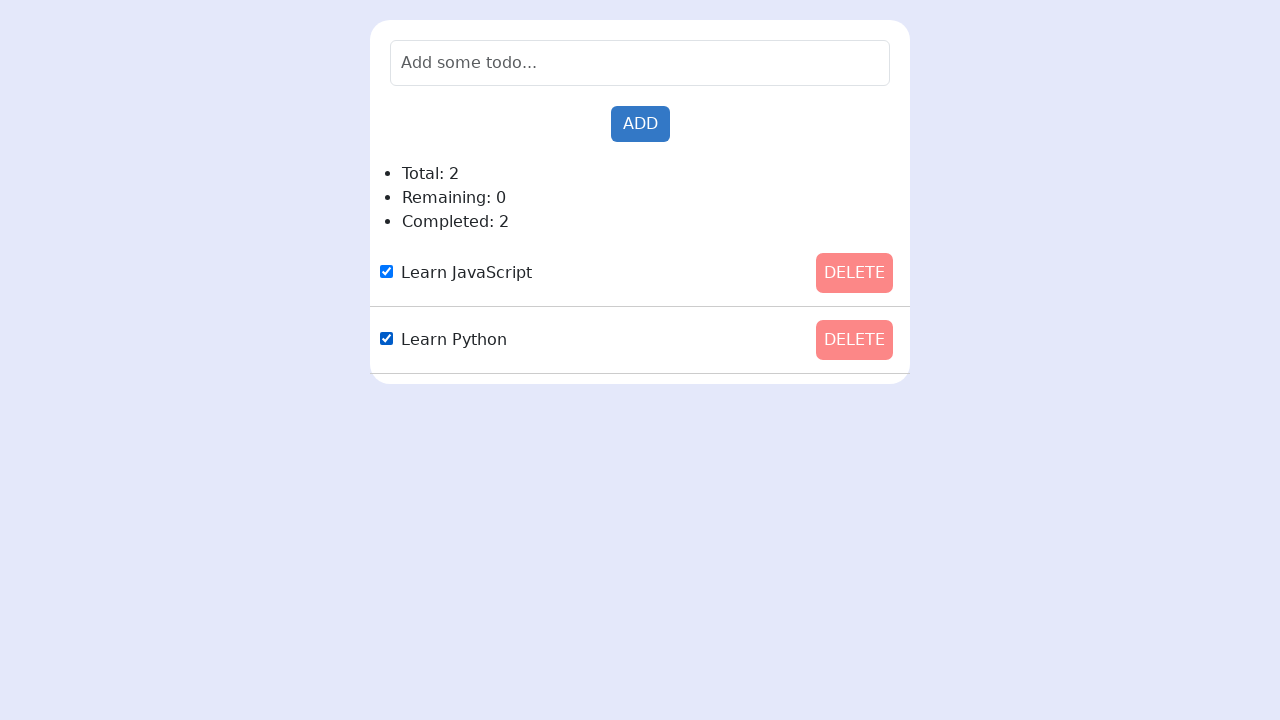

Verified first task is marked as completed
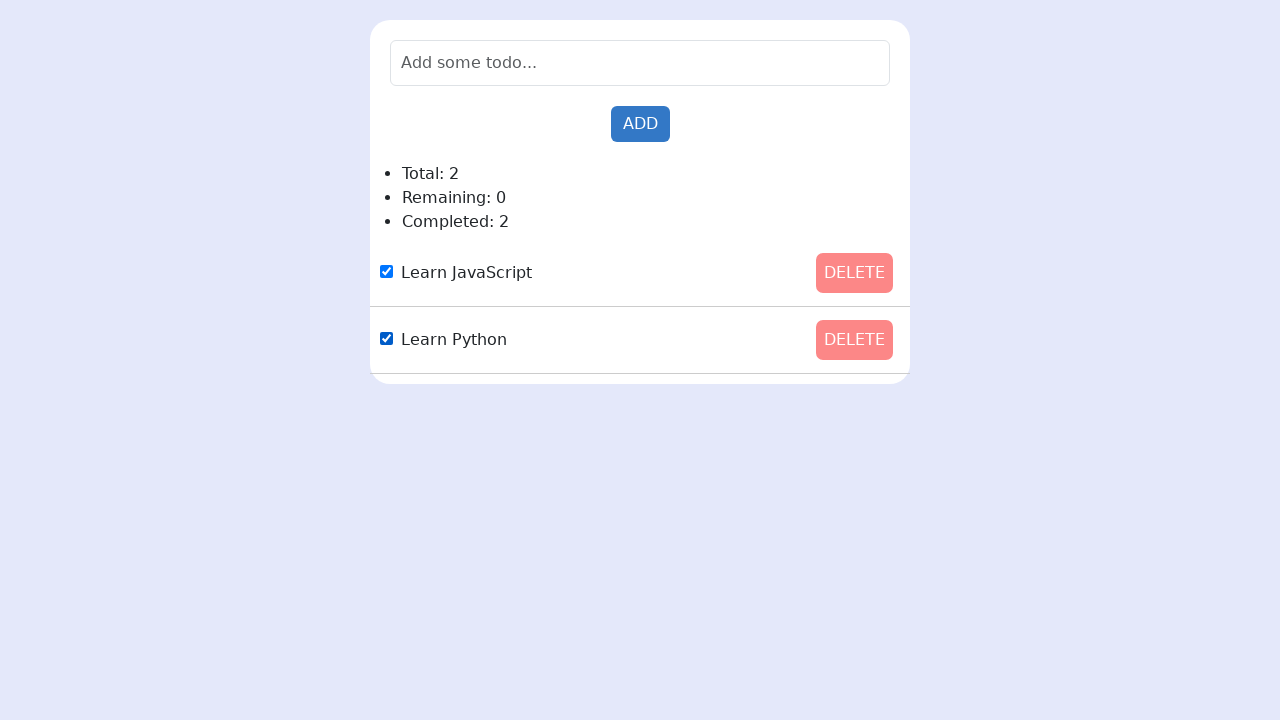

Verified second task is marked as completed
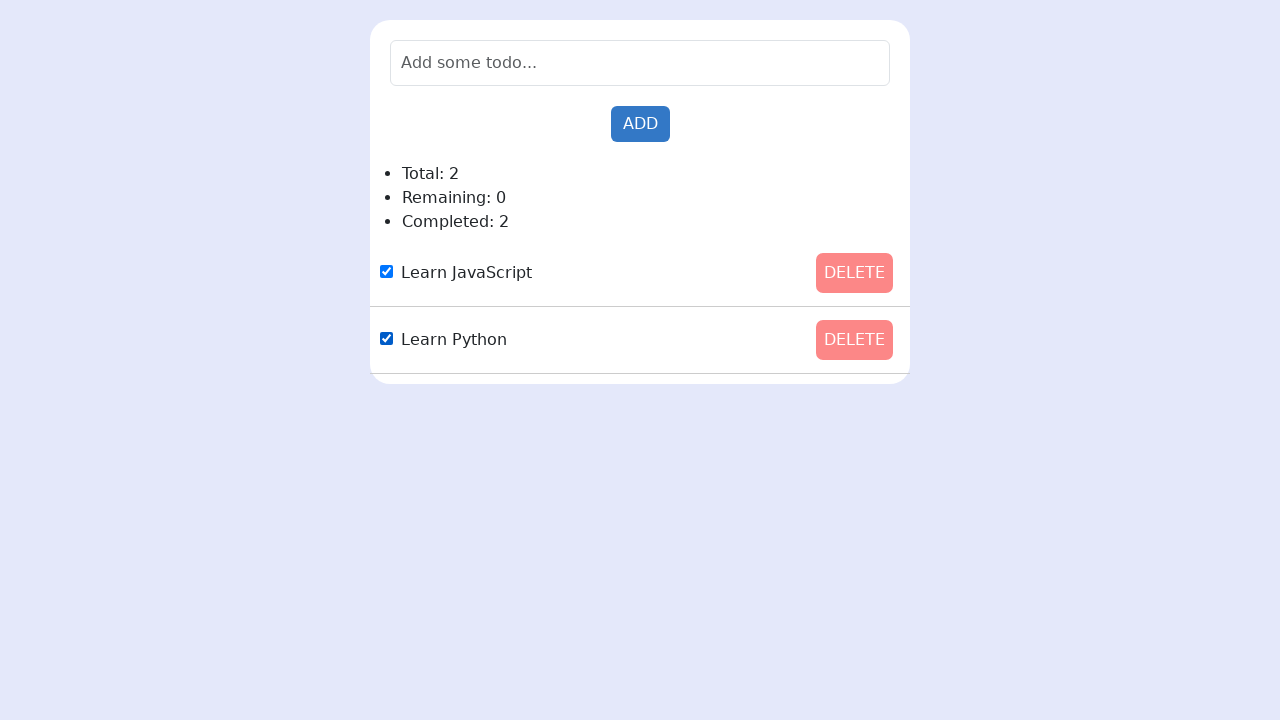

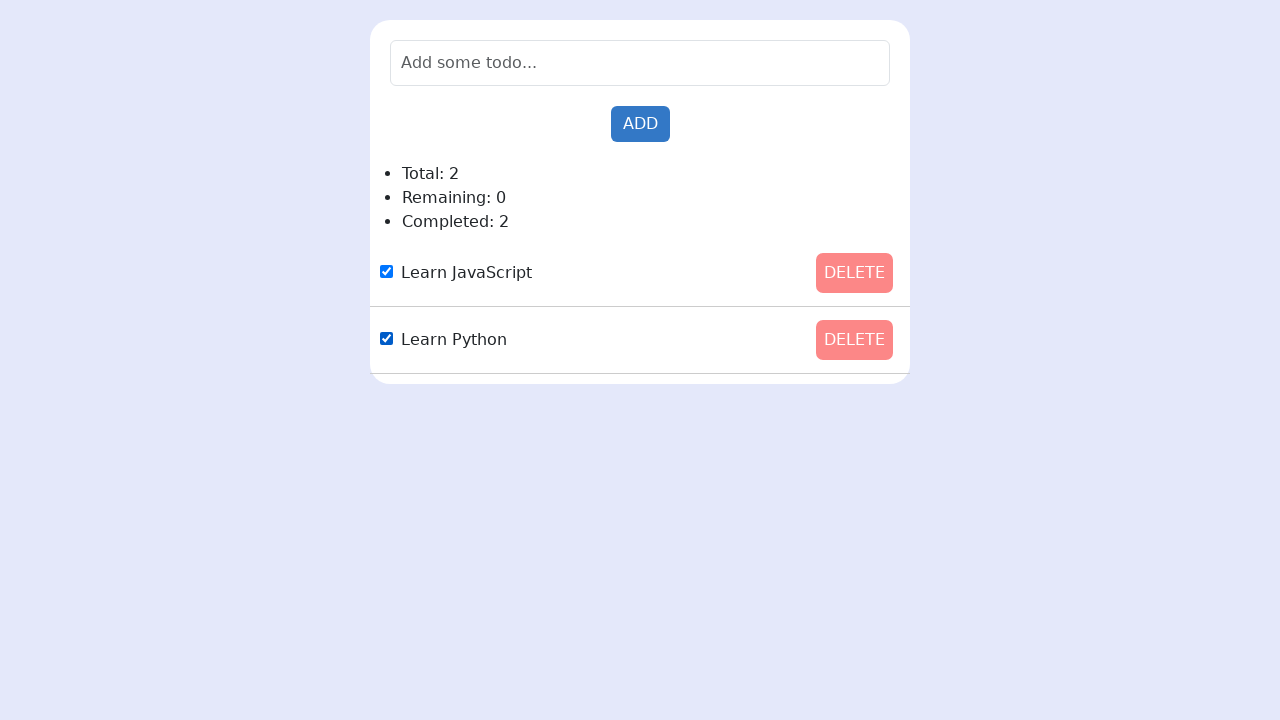